Tests link functionality on a practice page by clicking dashboard link, verifying link destinations, and counting links on the page

Starting URL: https://www.leafground.com/link.xhtml

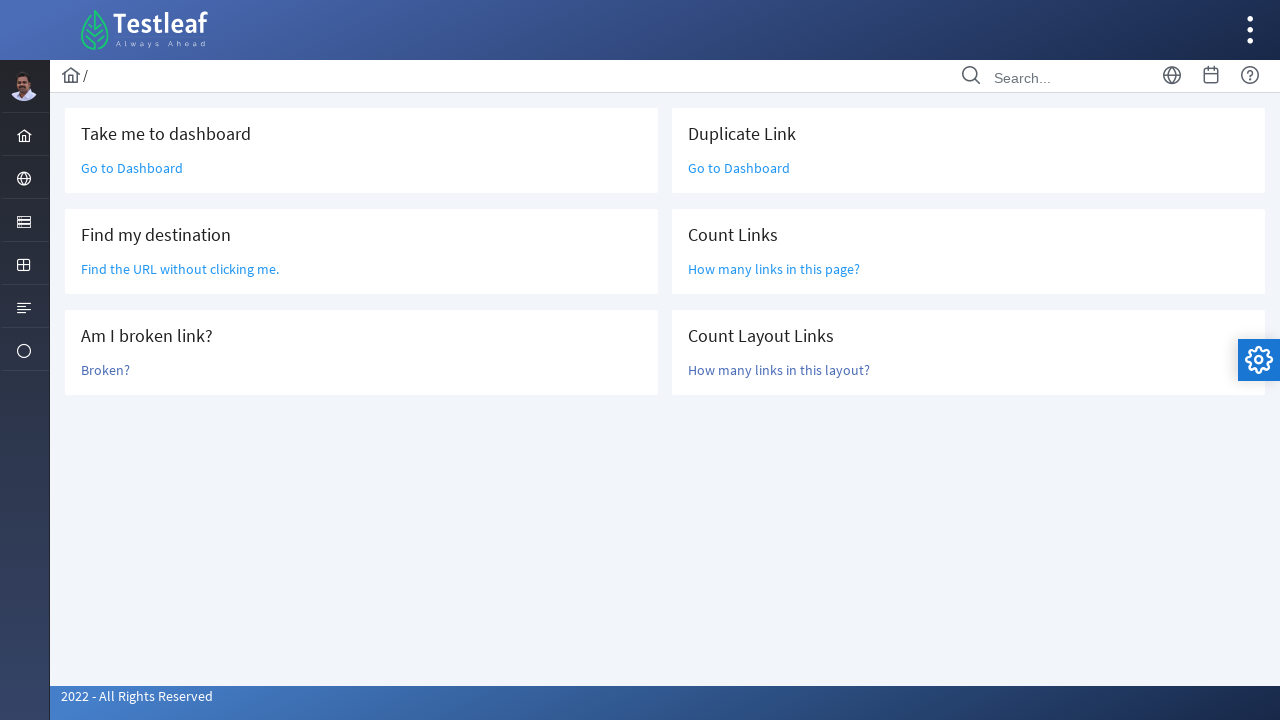

Clicked on dashboard link at (132, 168) on xpath=//a[@class='ui-link ui-widget']
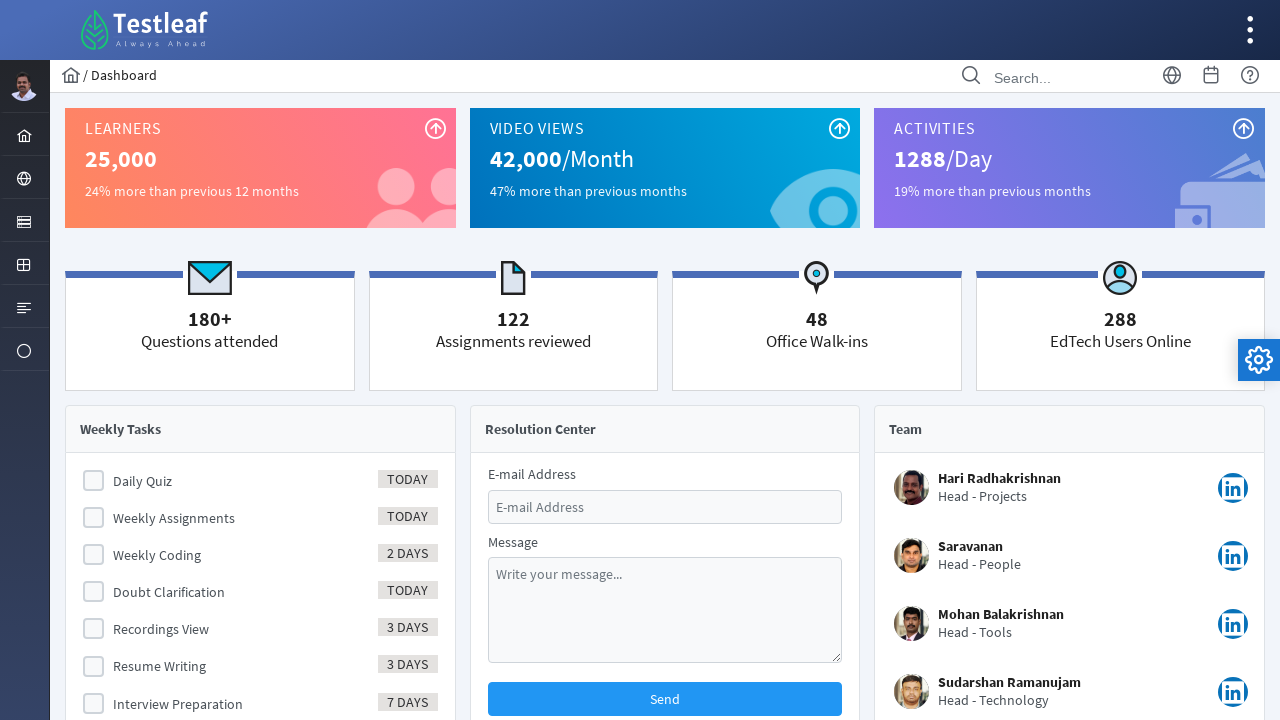

Navigated back to links practice page
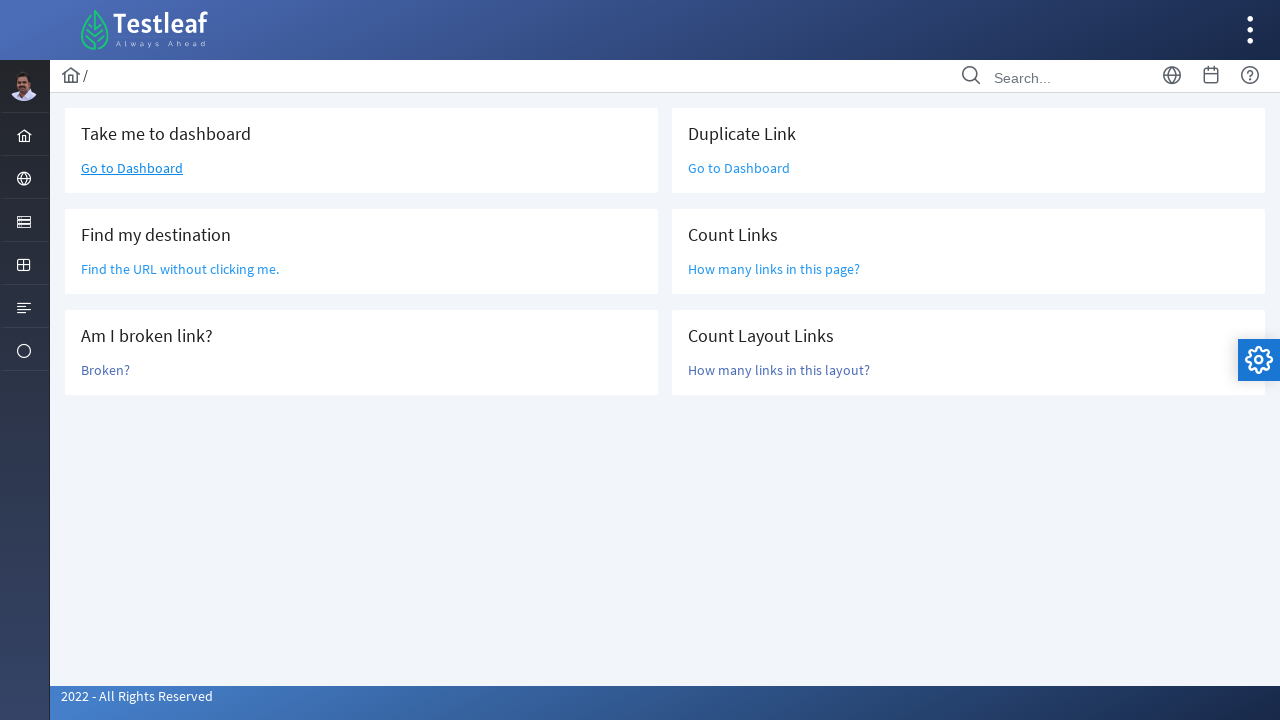

Located the second link on the page
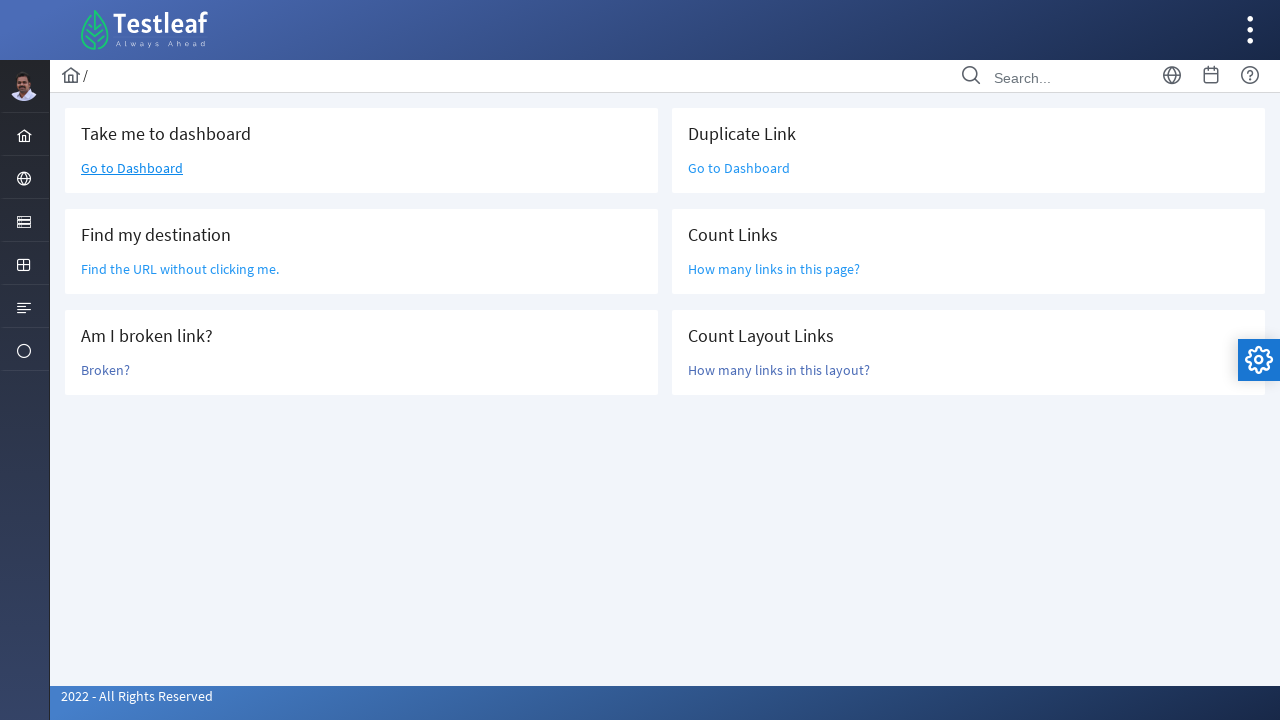

Retrieved destination URL of second link: /grid.xhtml
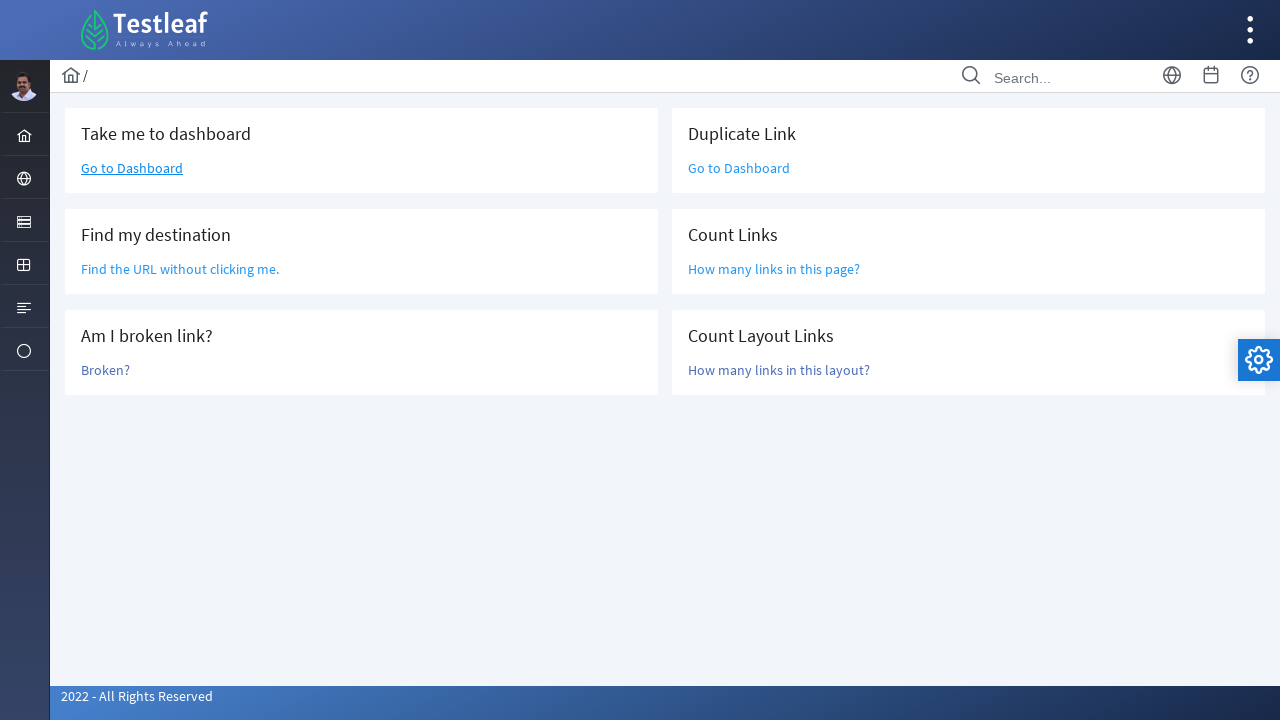

Located all links on the page with class 'ui-link ui-widget'
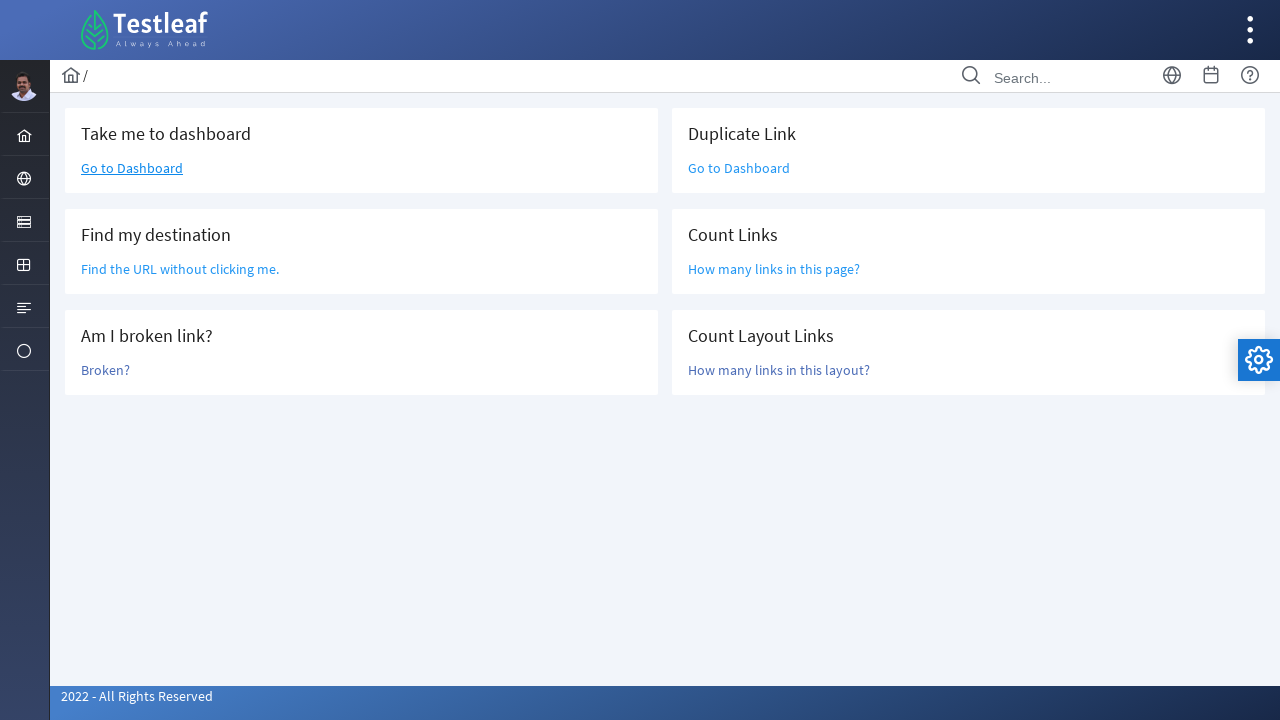

Counted total links on page: 4
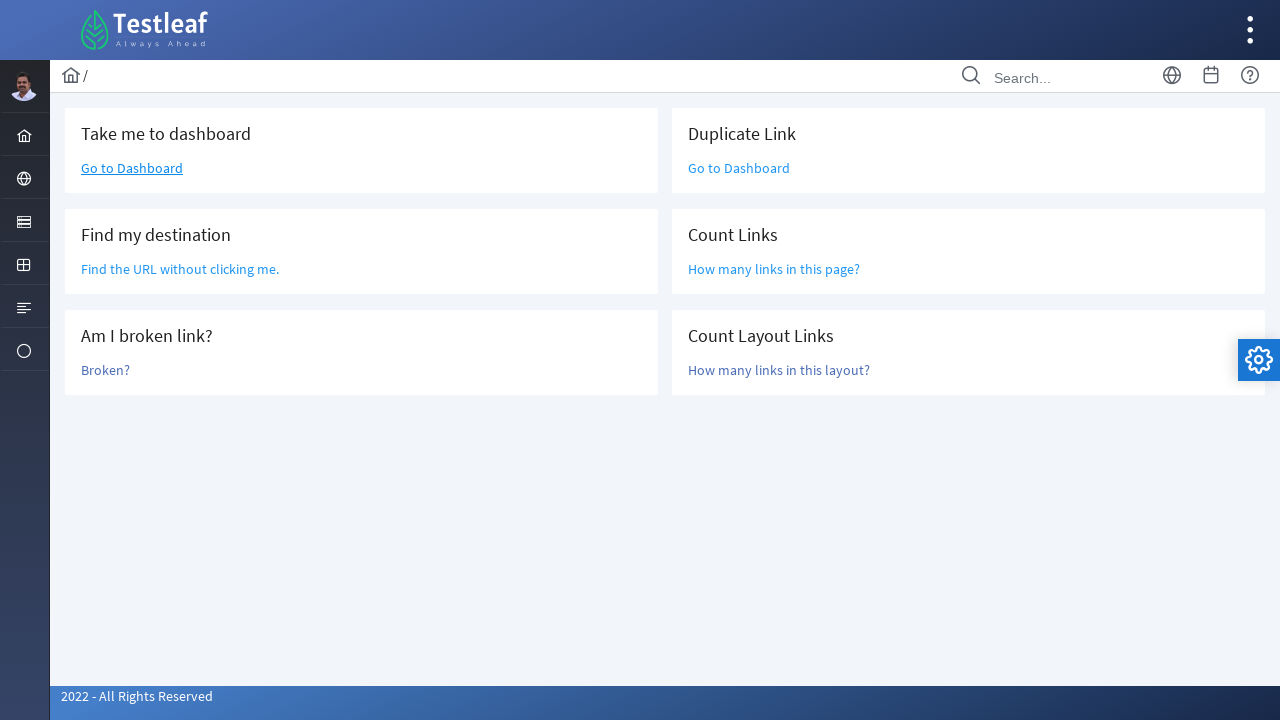

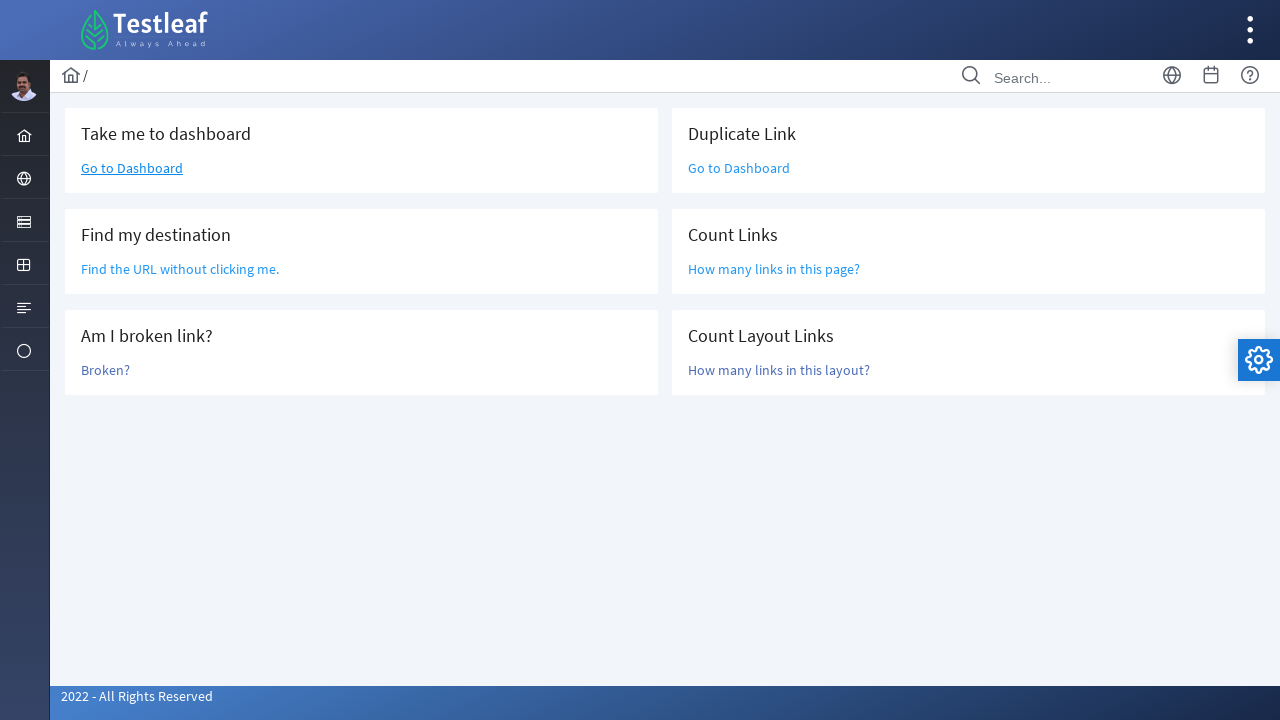